Clicks on a Smart Door Lock product suggestion link and verifies navigation to the product page.

Starting URL: https://theconnectedshop.com/

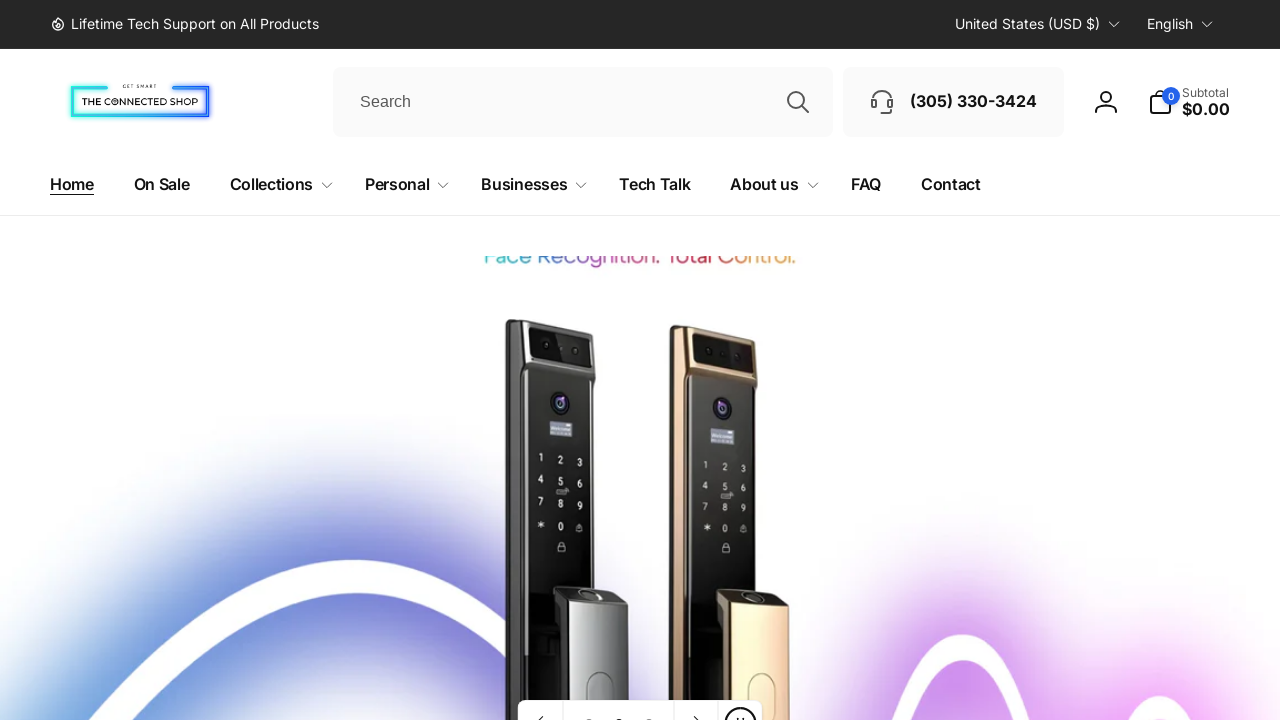

Smart Door Lock suggestion link became visible
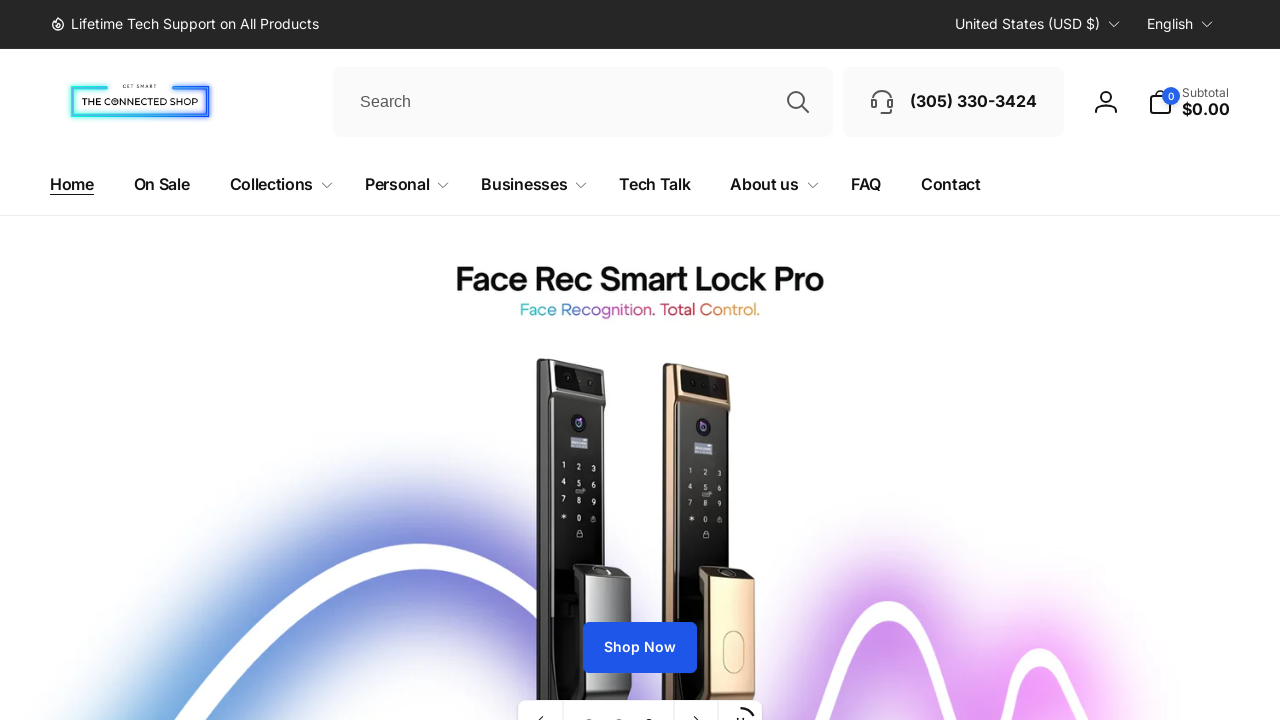

Retrieved suggestion text: 'Shop Now'
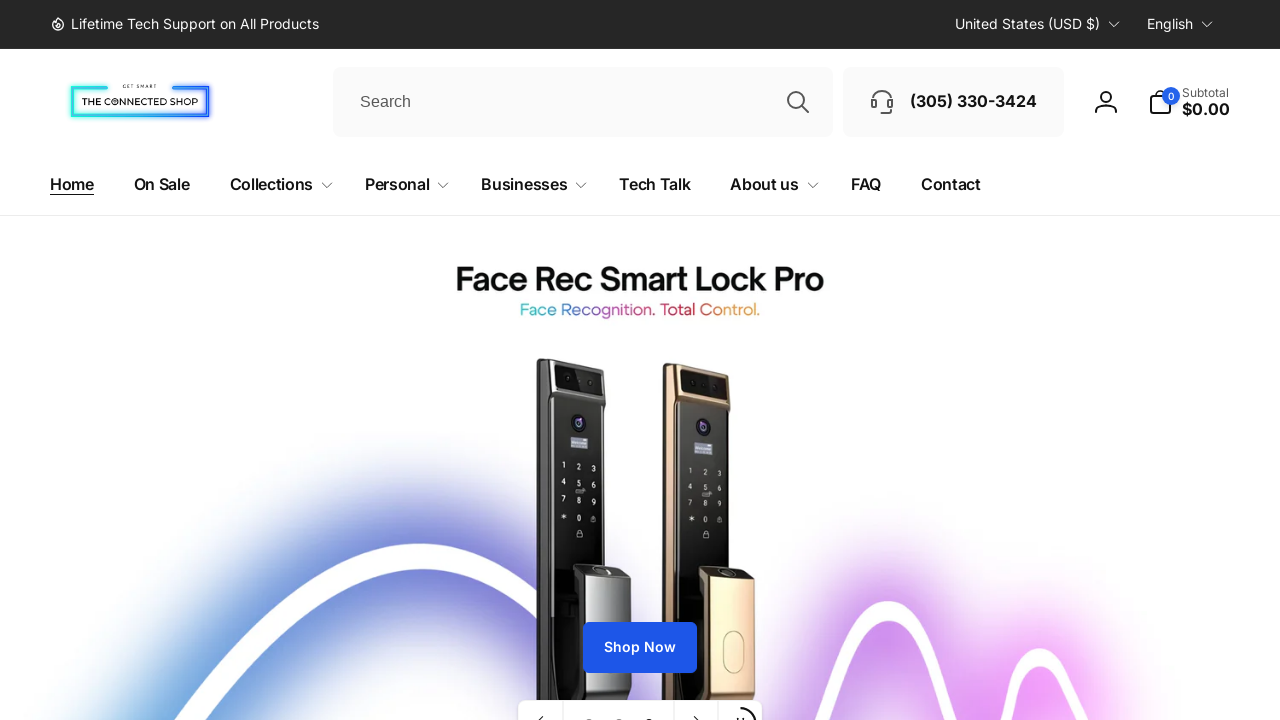

Clicked Smart Door Lock suggestion link at (640, 695) on a[href*='/products/smart-door-lock'] >> nth=0
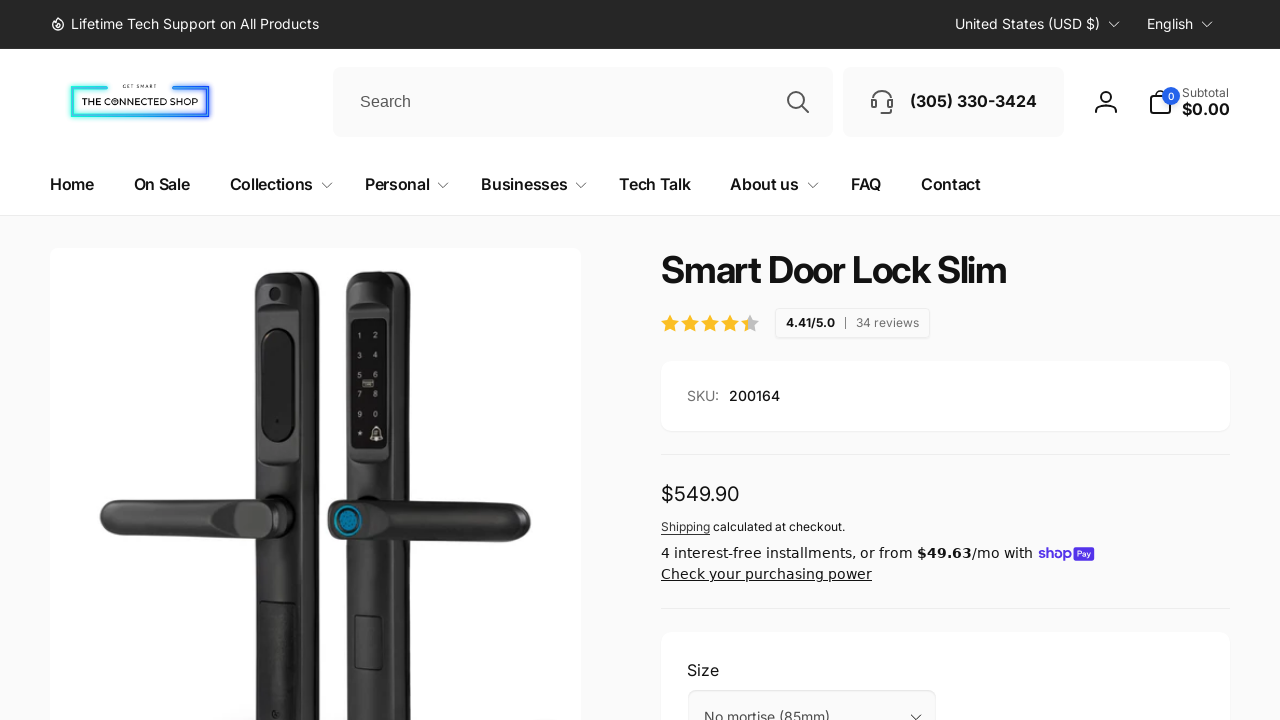

Page navigated to Smart Door Lock product URL
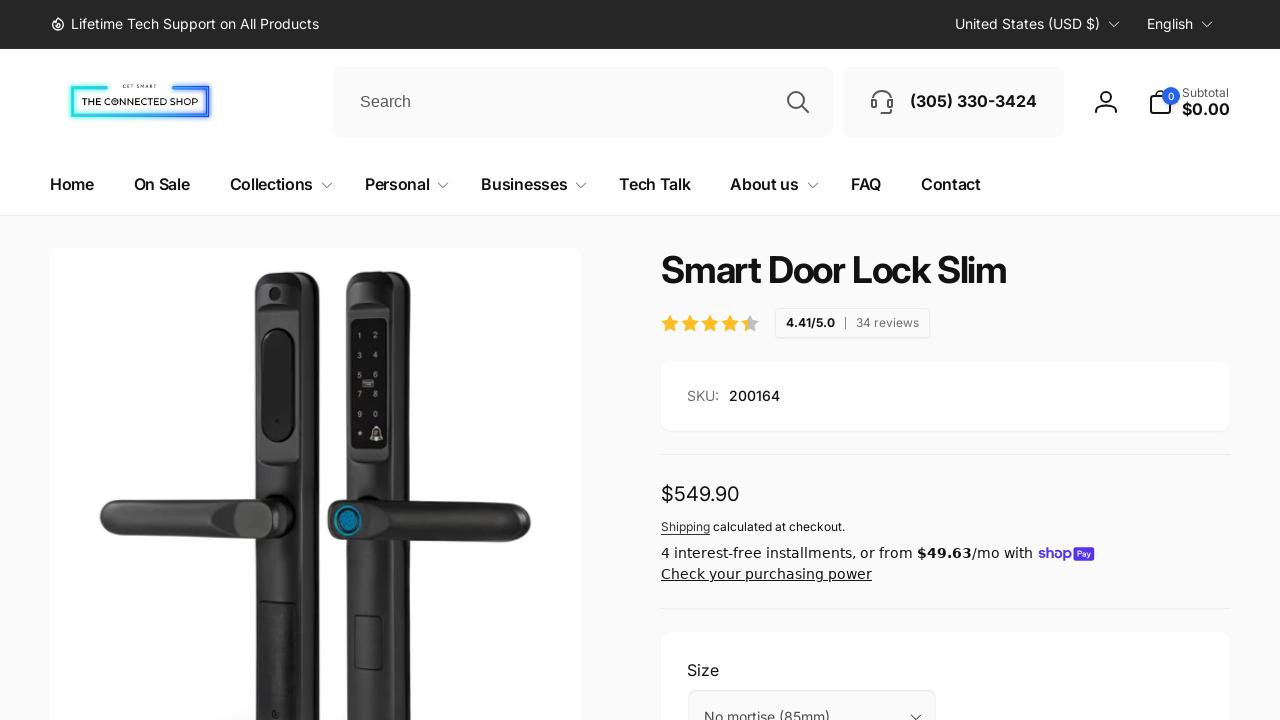

Retrieved current URL: https://theconnectedshop.com/products/smart-door-lock-slim
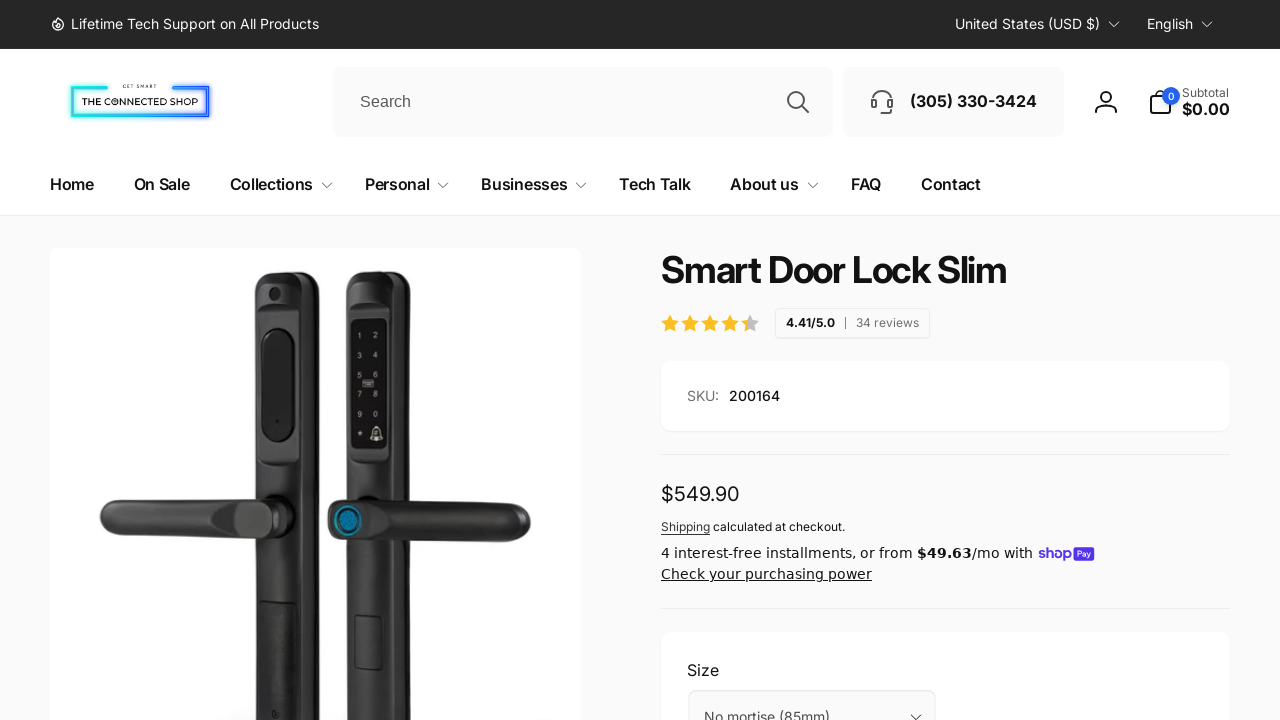

Verified URL contains '/products/smart-door-lock'
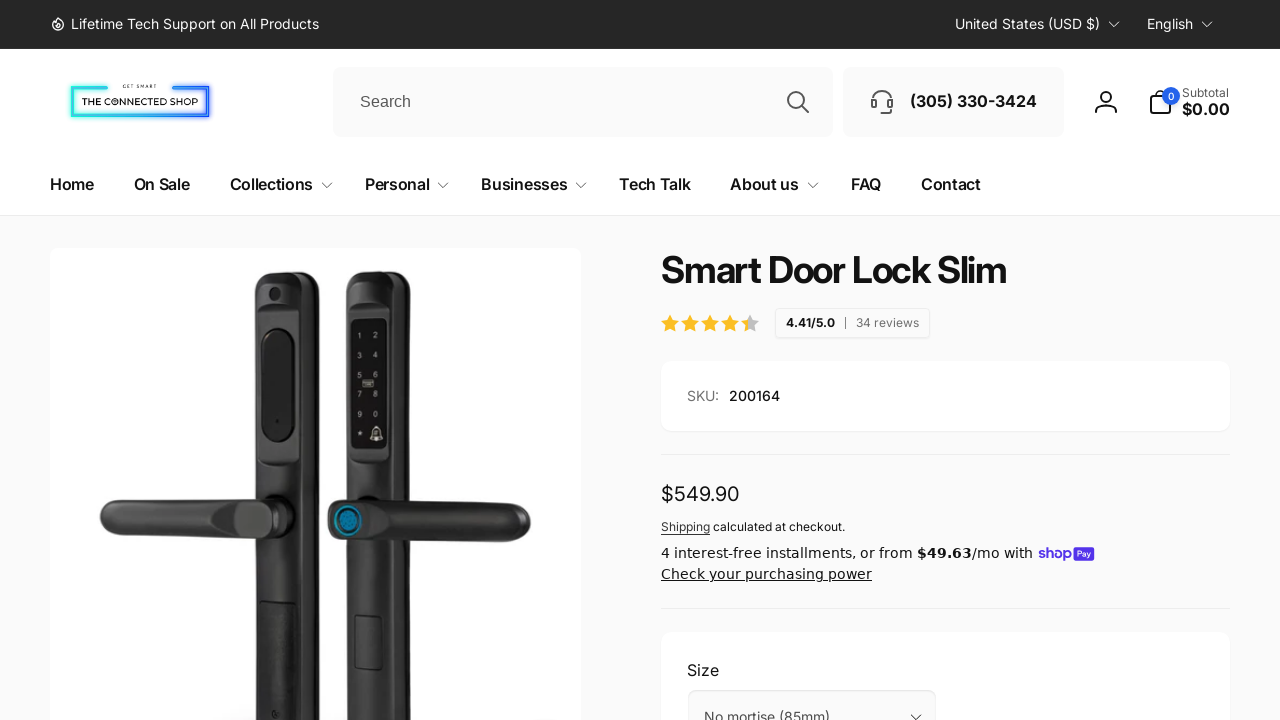

Retrieved page title: smart door lock slim - smart lock for slim doors, slim smart door lock
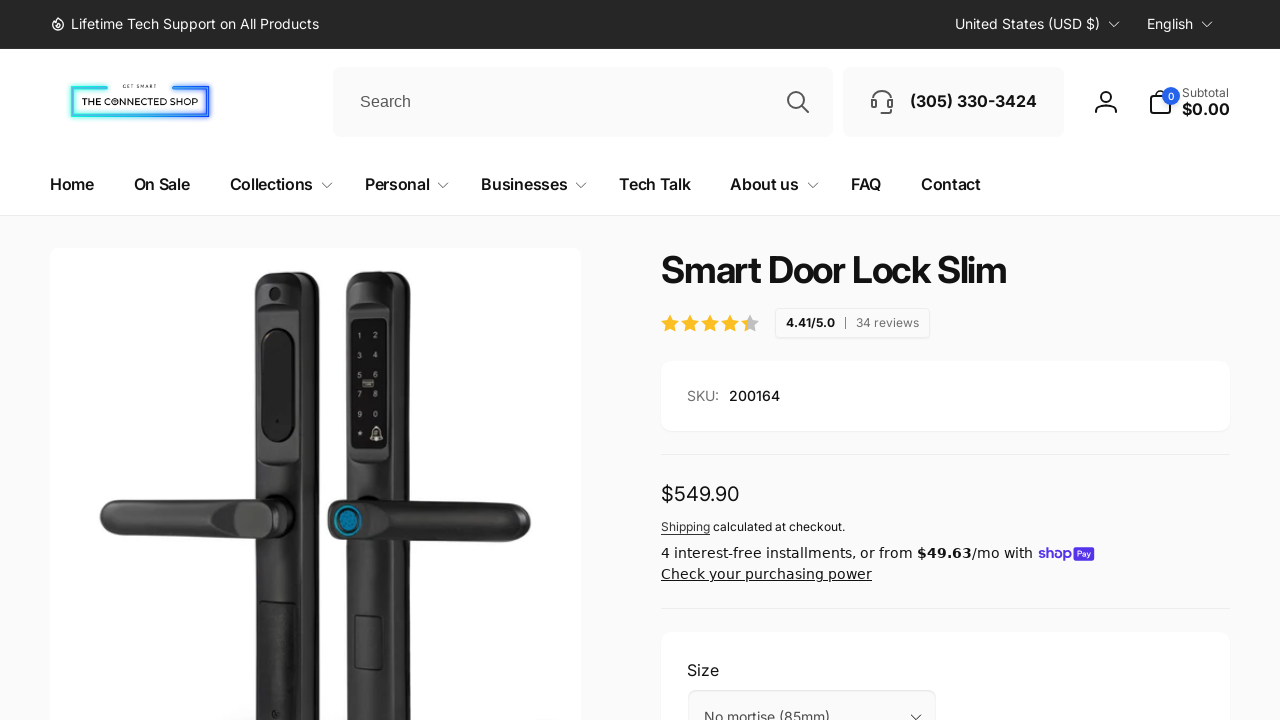

Verified page title contains 'smart door lock'
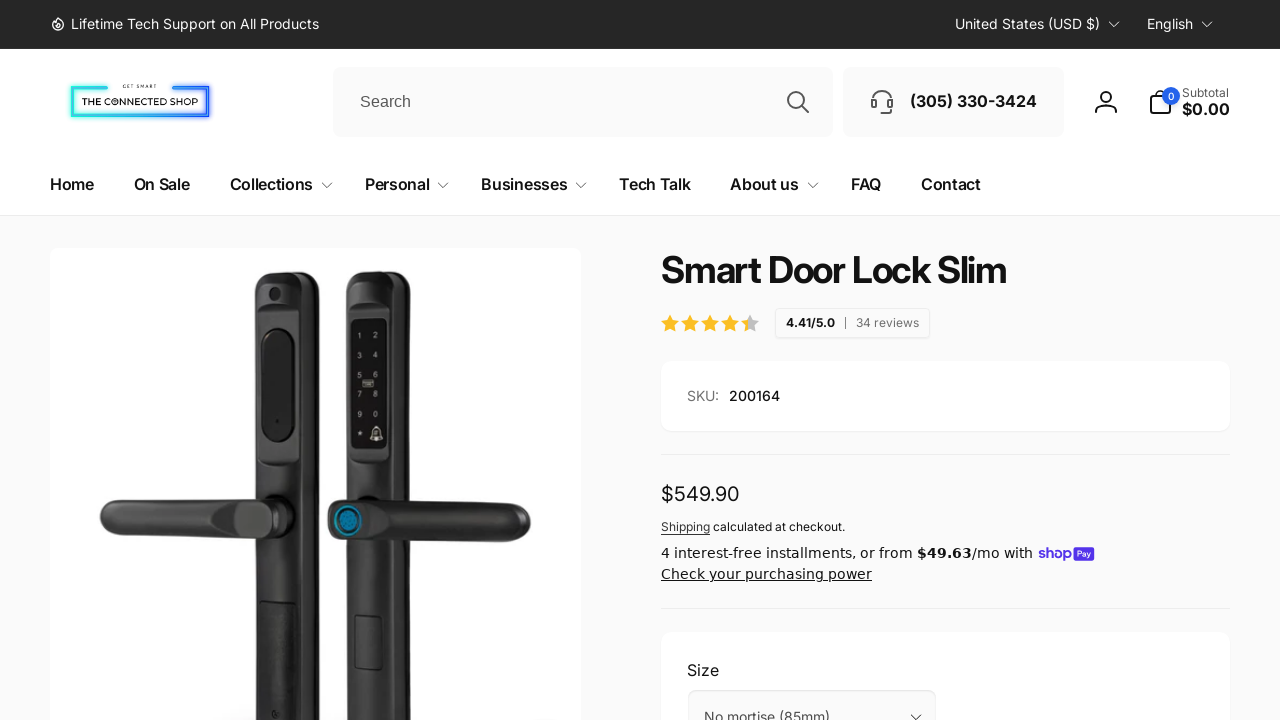

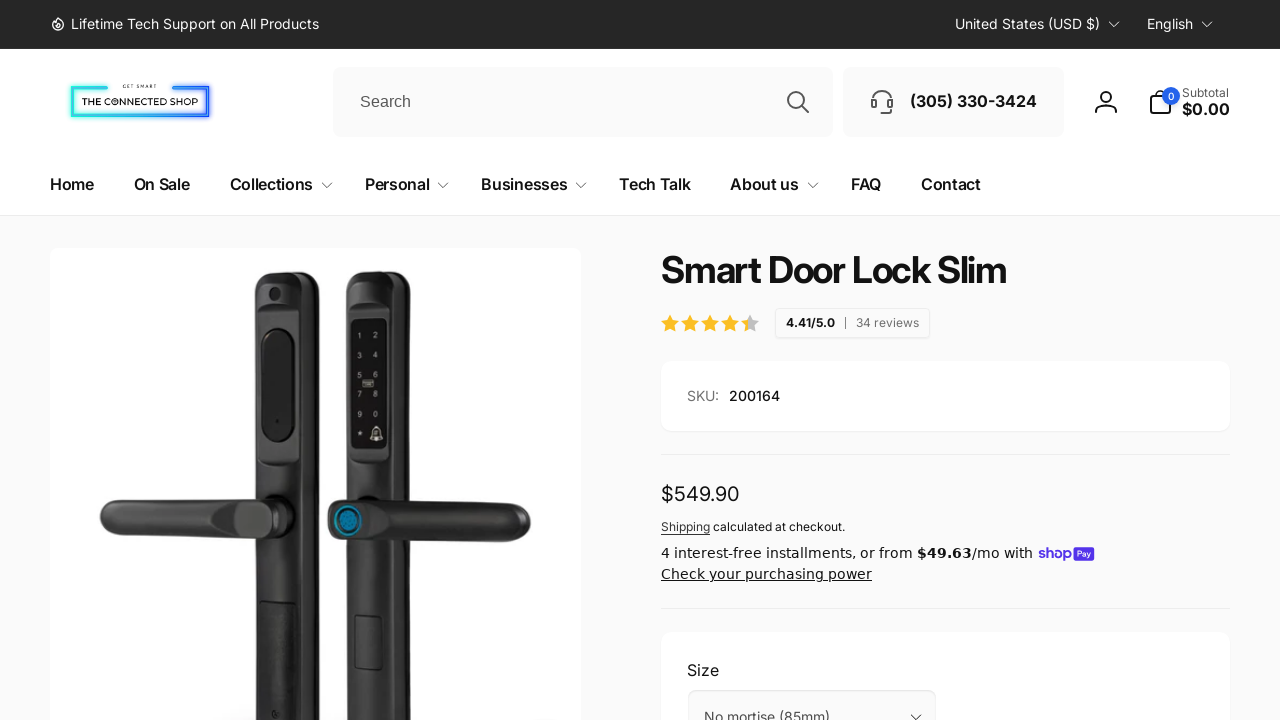